Tests browser window and tab management by navigating to different websites and opening new tabs and windows using Selenium's window switching capabilities.

Starting URL: https://demo.nopcommerce.com/

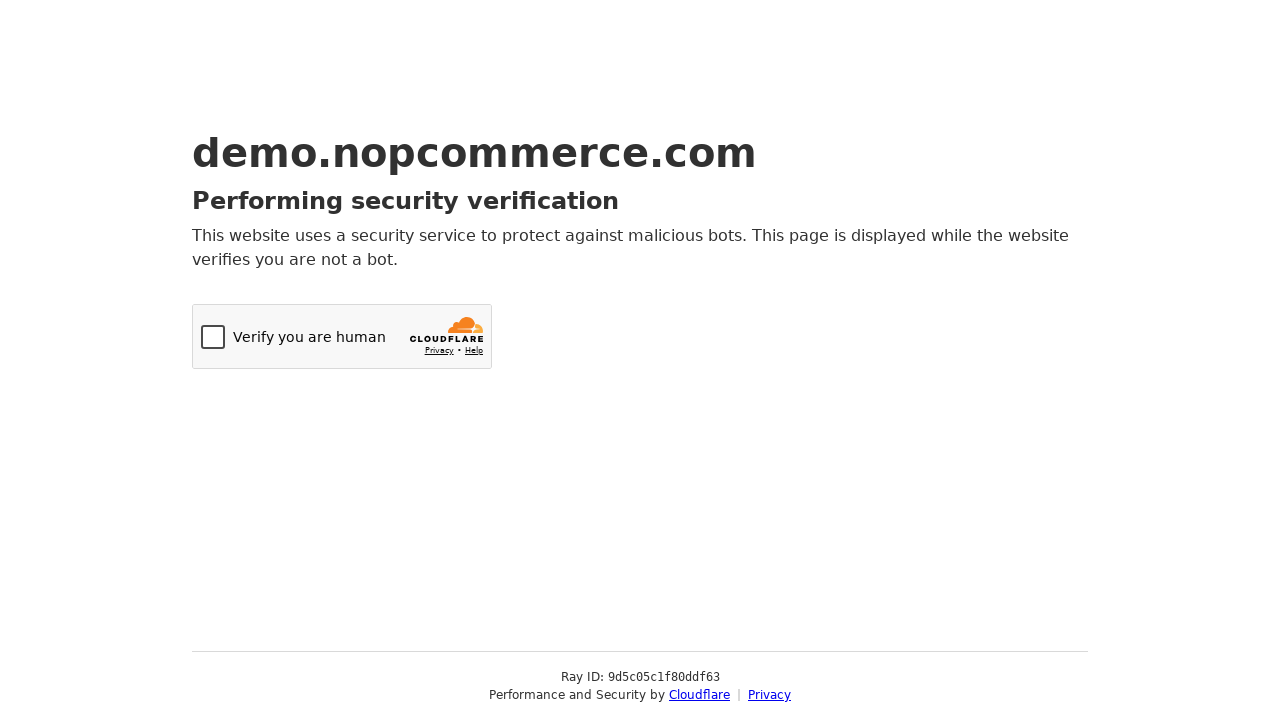

Navigated to OpenCart website
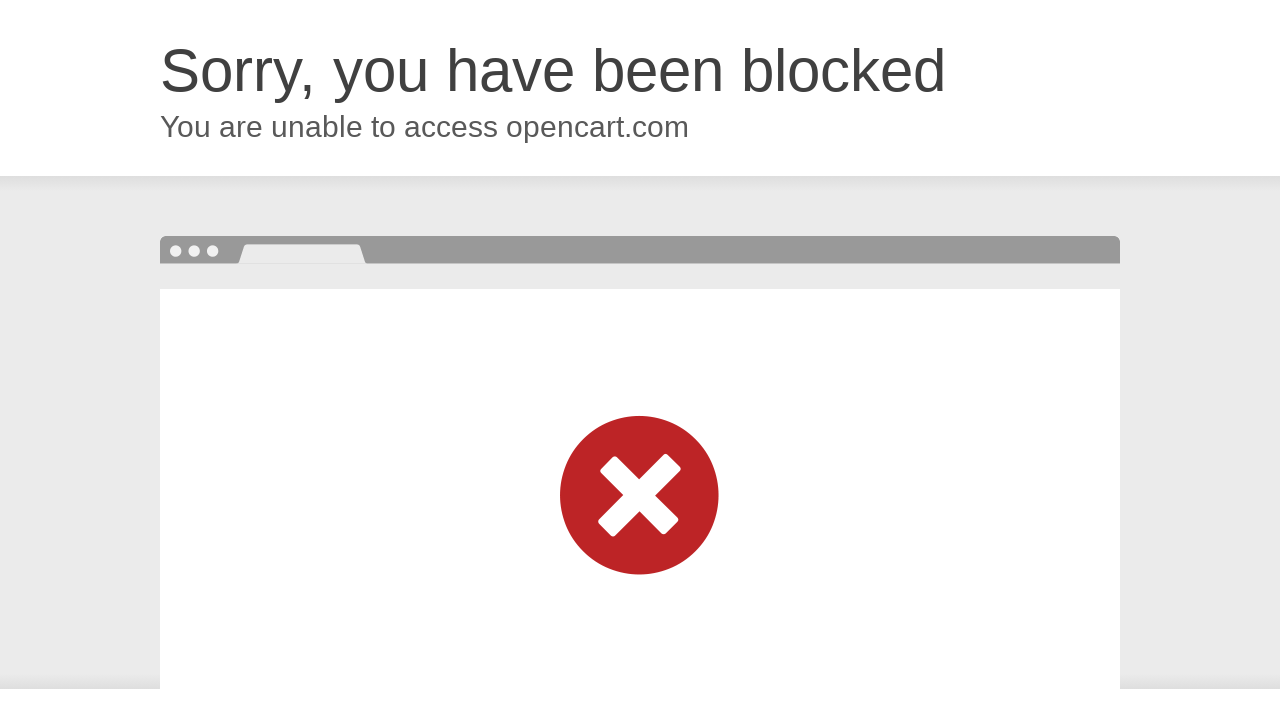

Opened a new tab
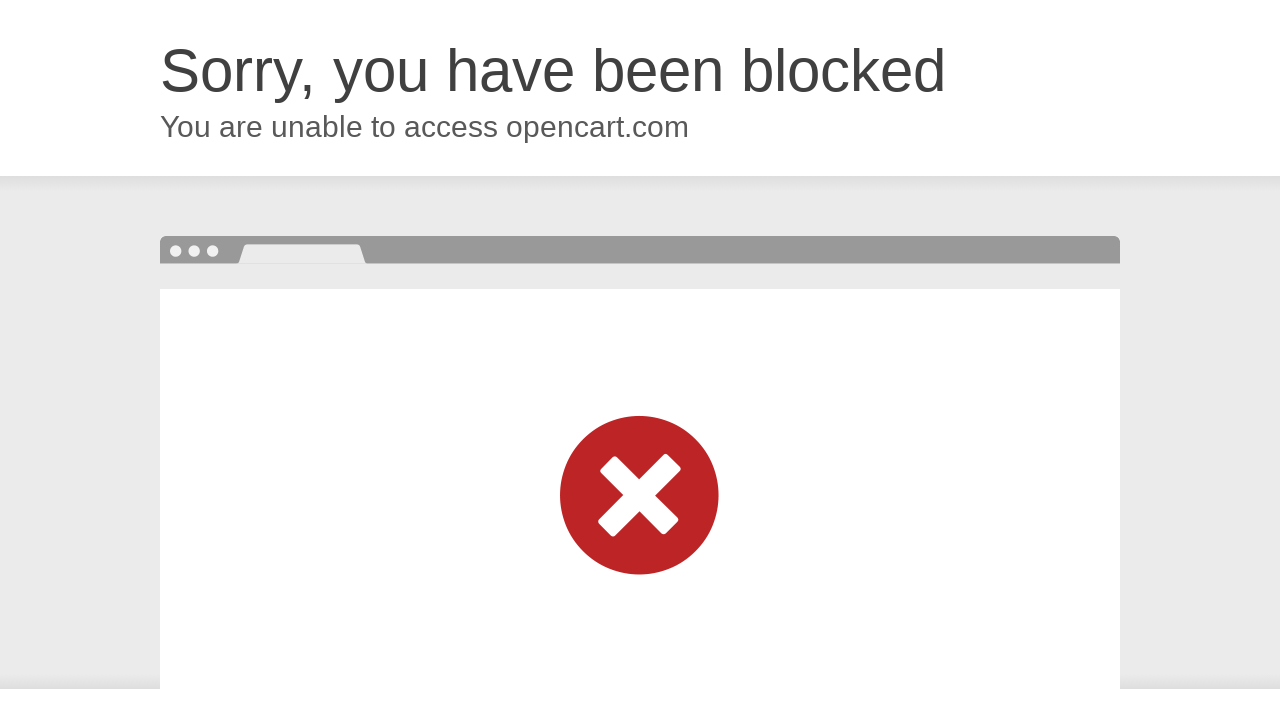

Loaded about:blank in new tab
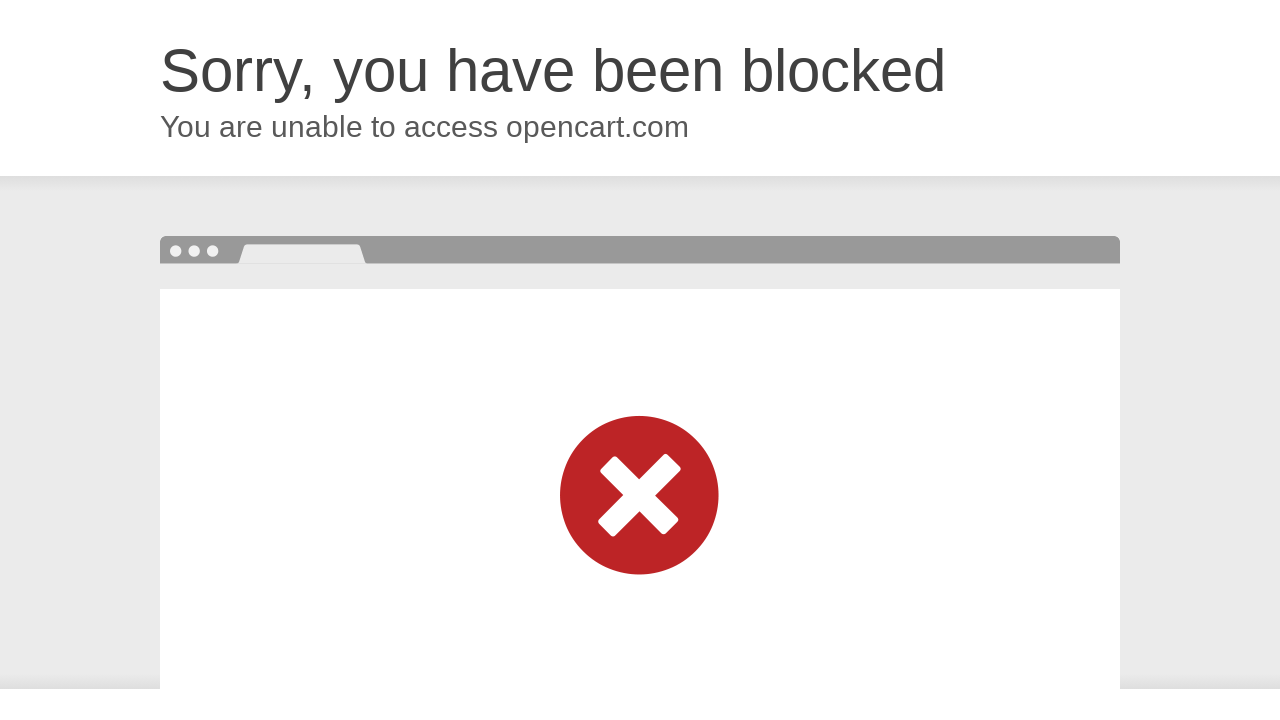

Opened another new window/tab
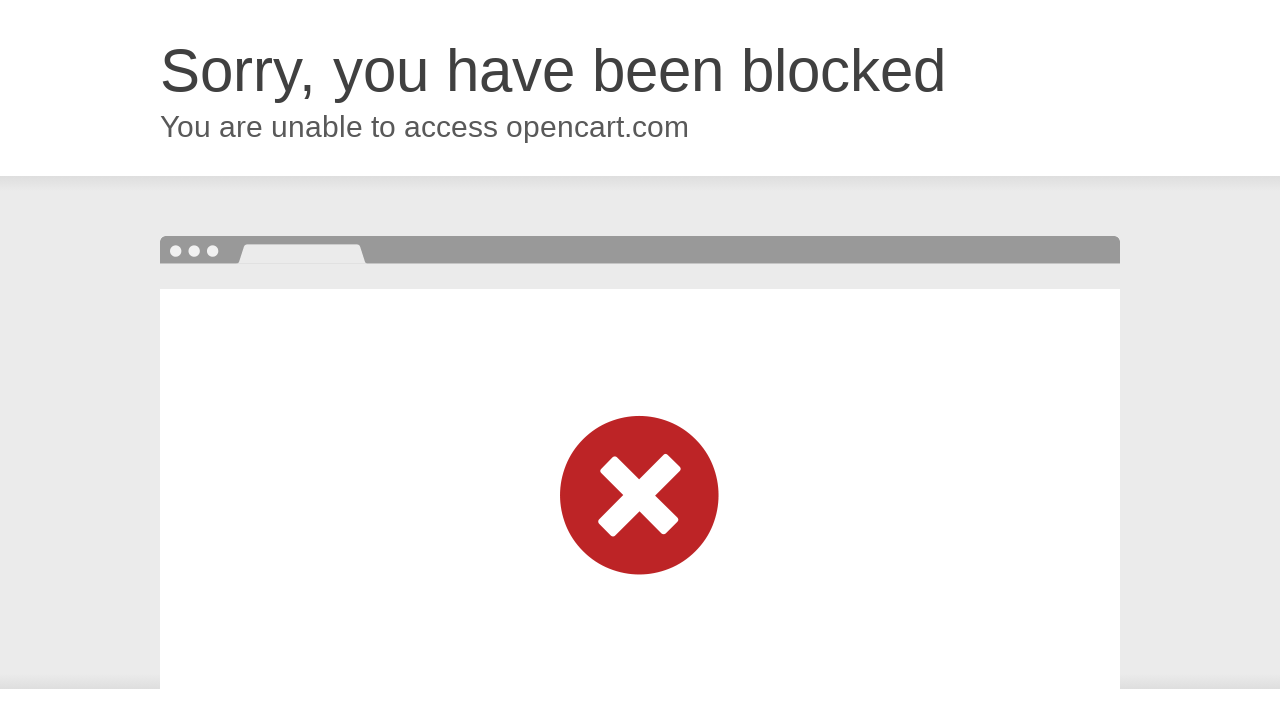

Loaded about:blank in new window/tab
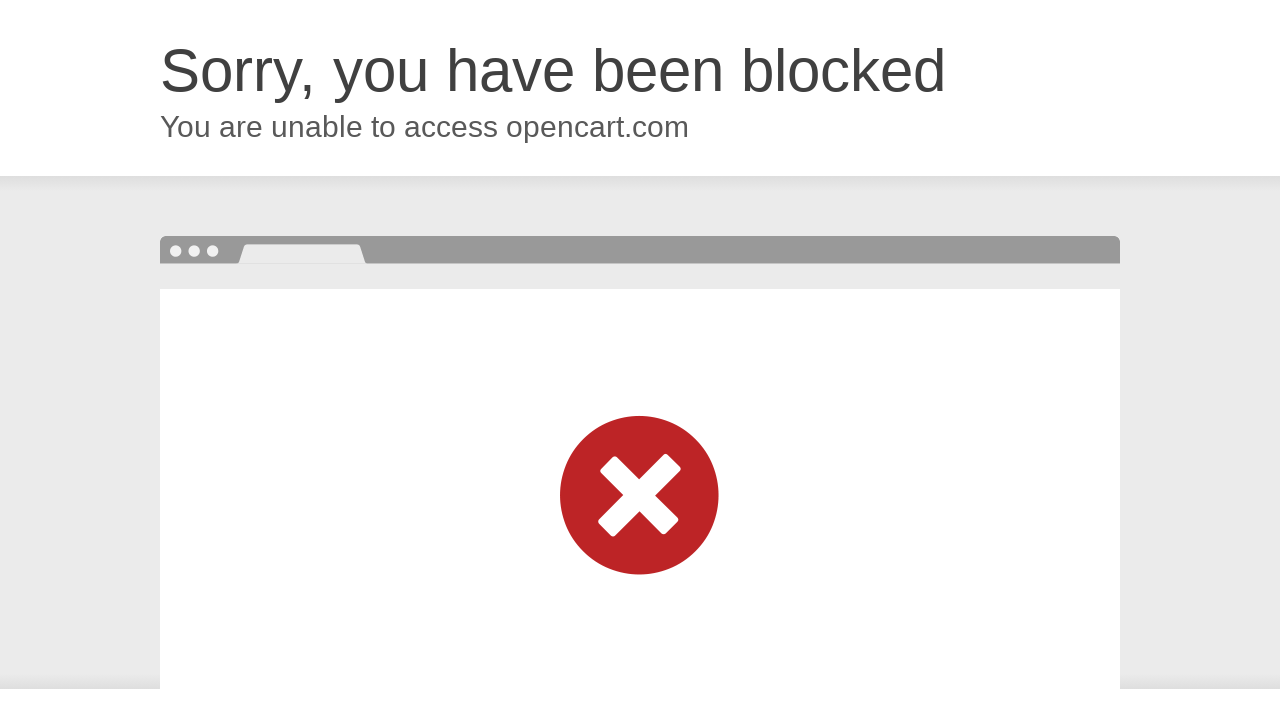

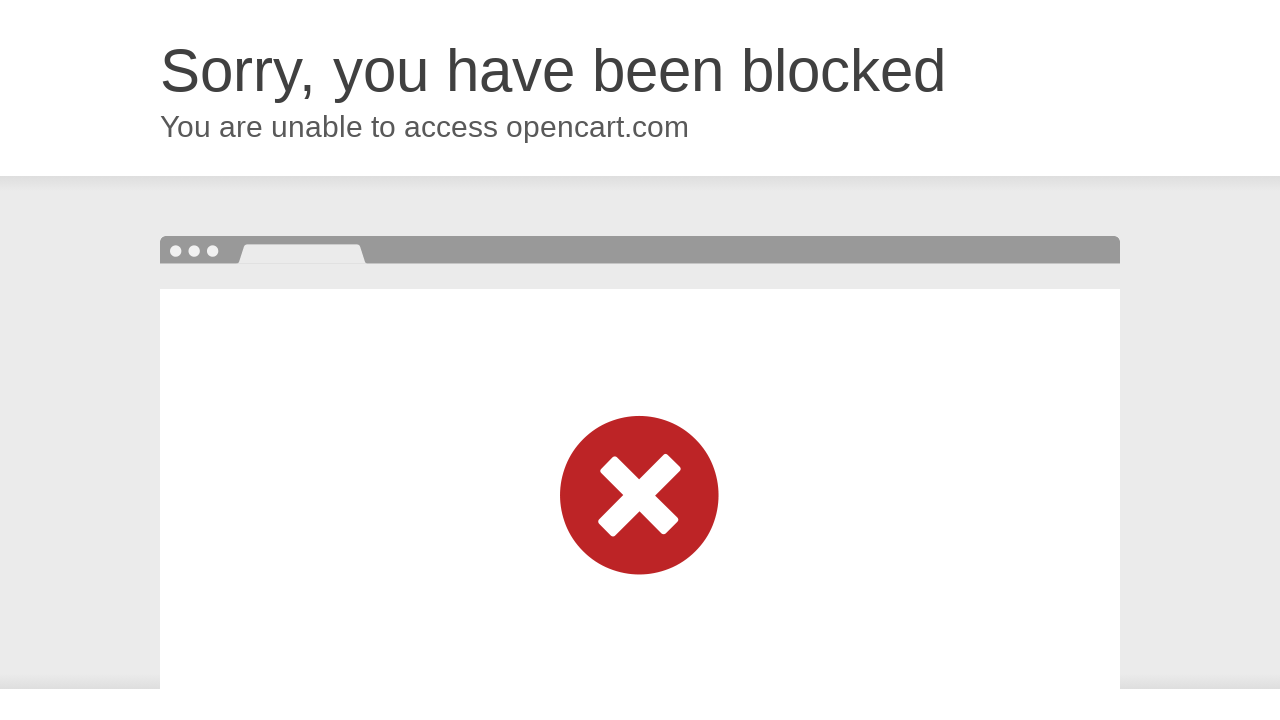